Navigates to VCTC Pune website and verifies the page loads

Starting URL: https://vctcpune.com/

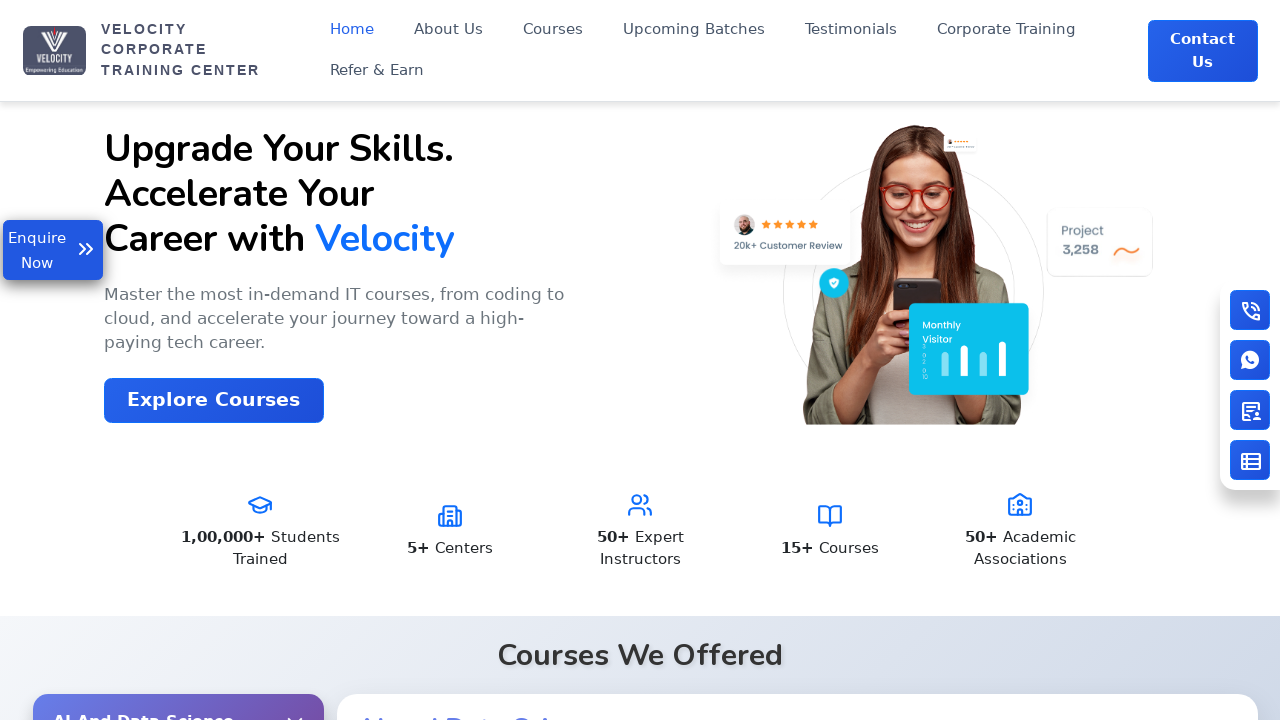

Waited for page DOM to load completely
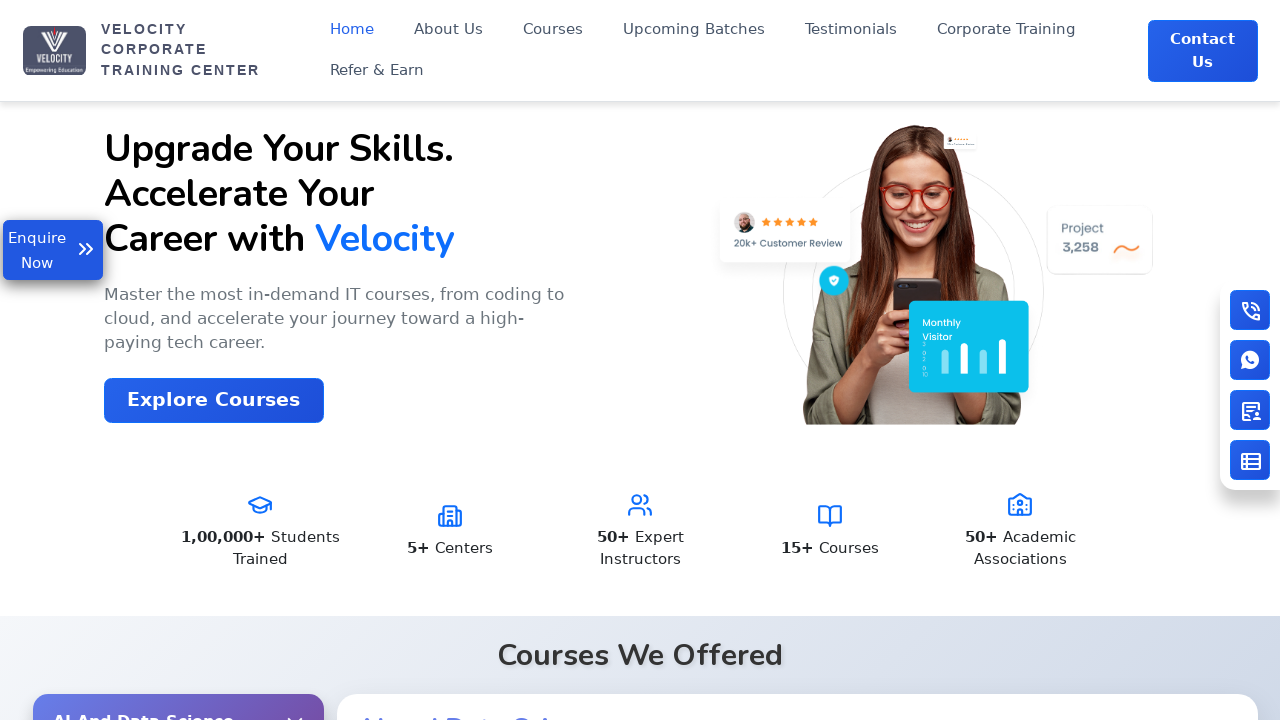

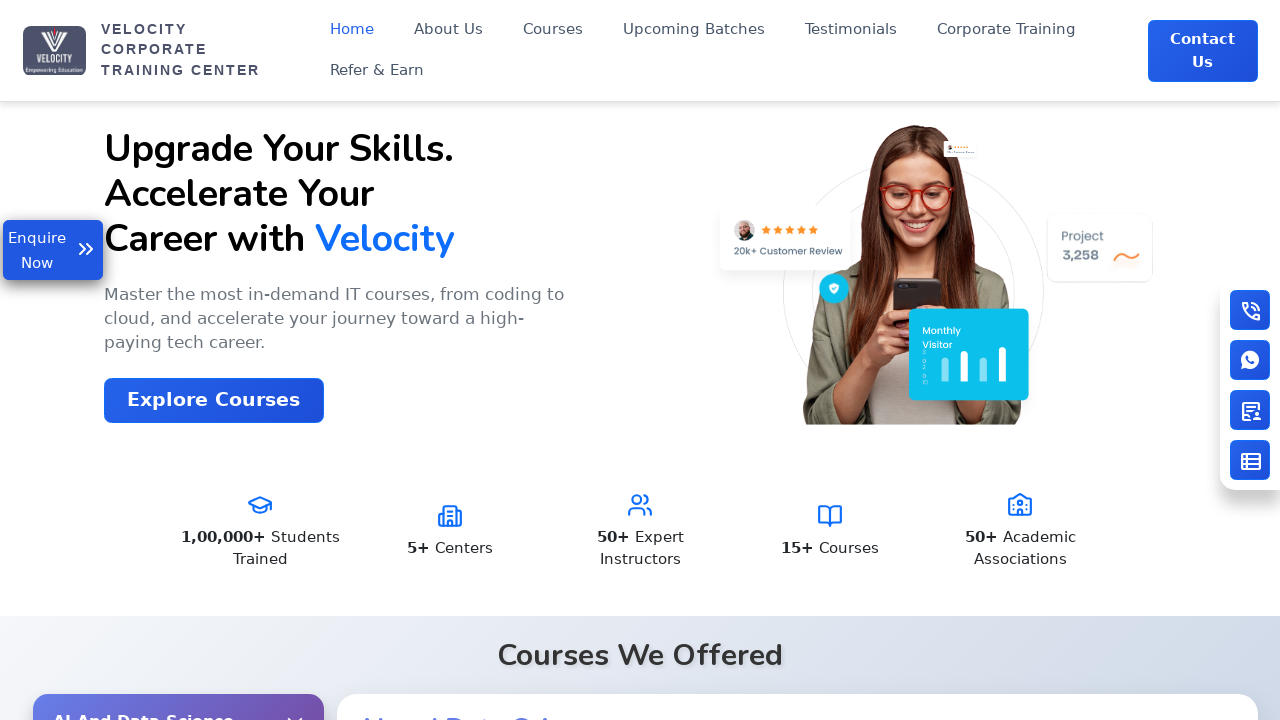